Tests form submission by filling in name and email fields, then clicking submit

Starting URL: https://demoqa.com/text-box

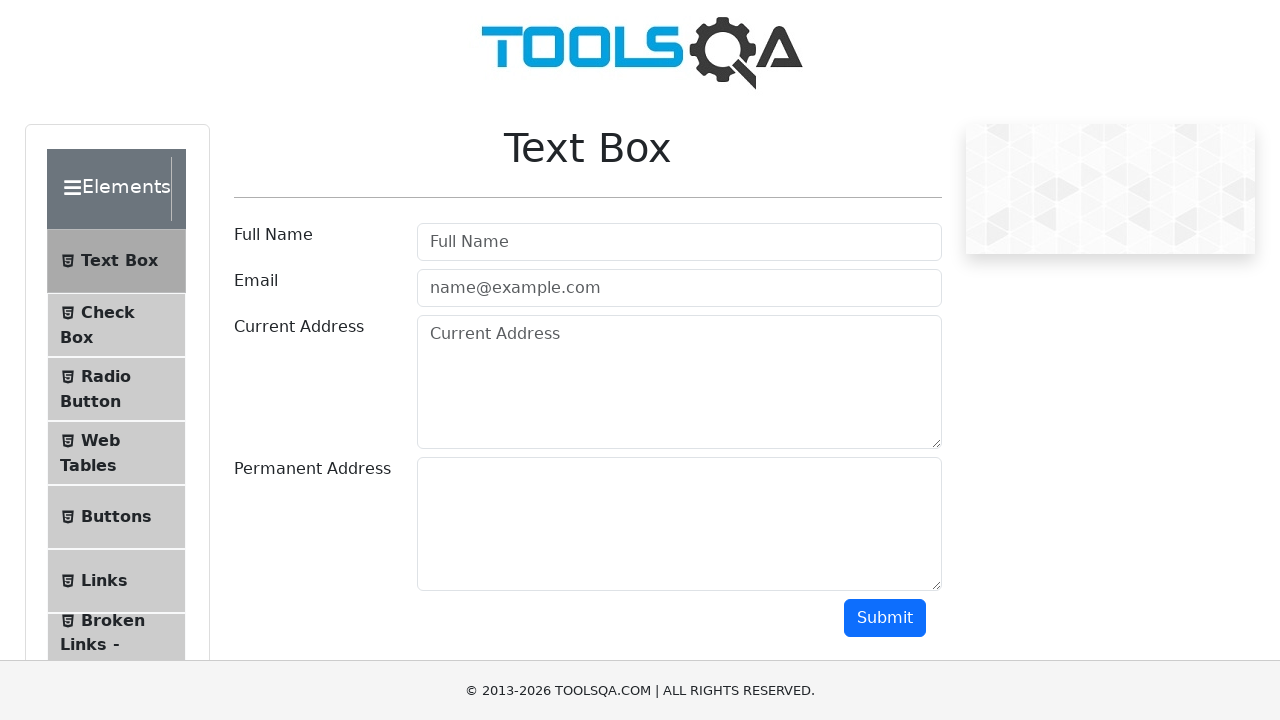

Filled name field with 'Rodrigo' on #userName
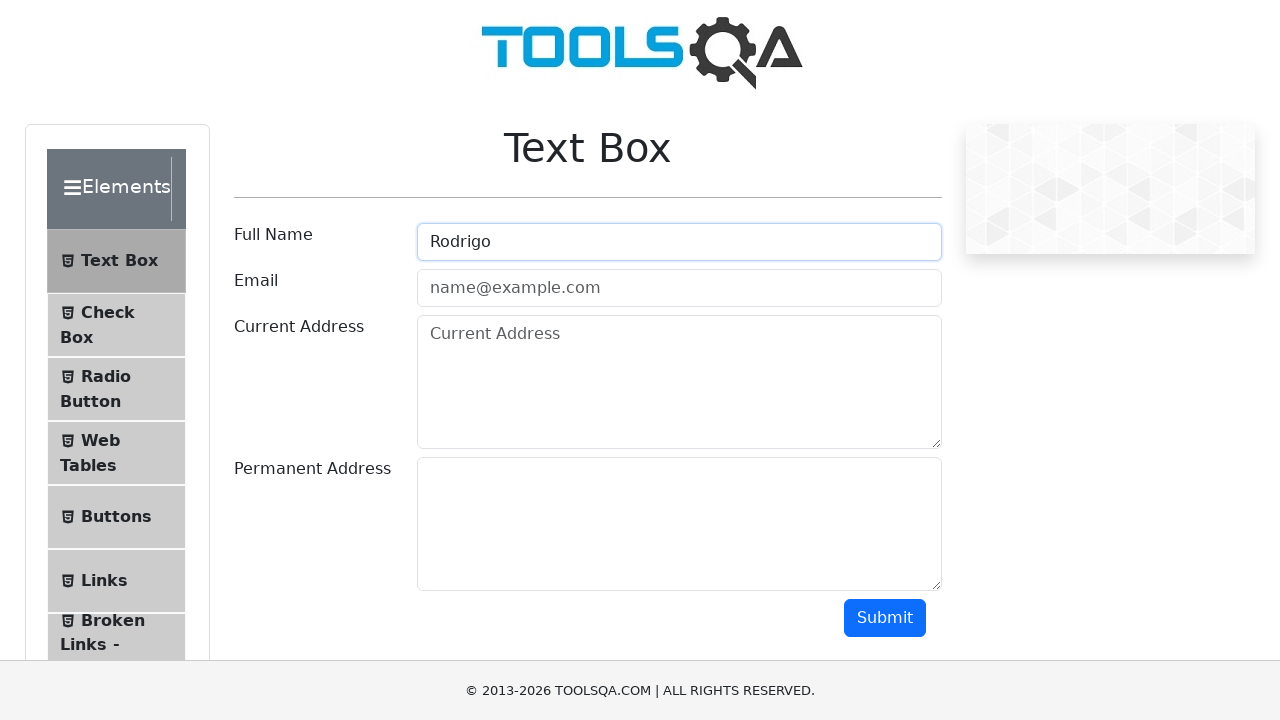

Filled email field with 'rodrigo@gmail.com' on #userEmail
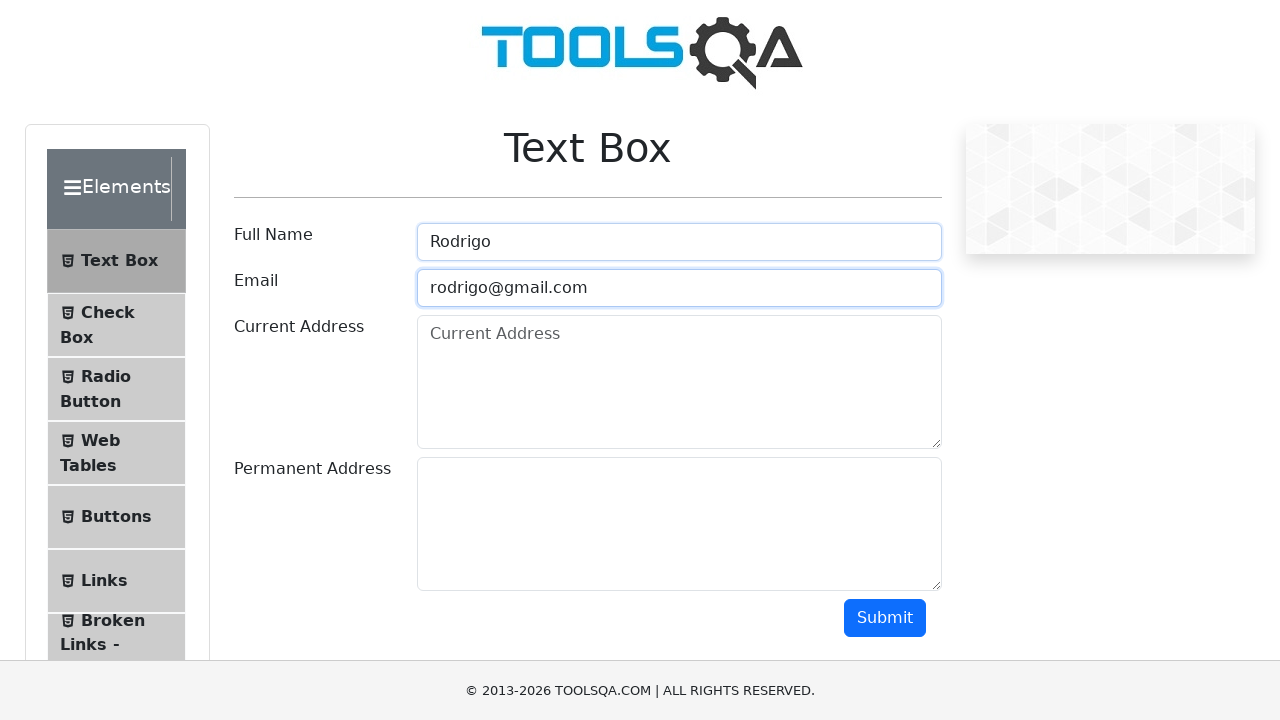

Clicked submit button to submit form at (885, 618) on #submit
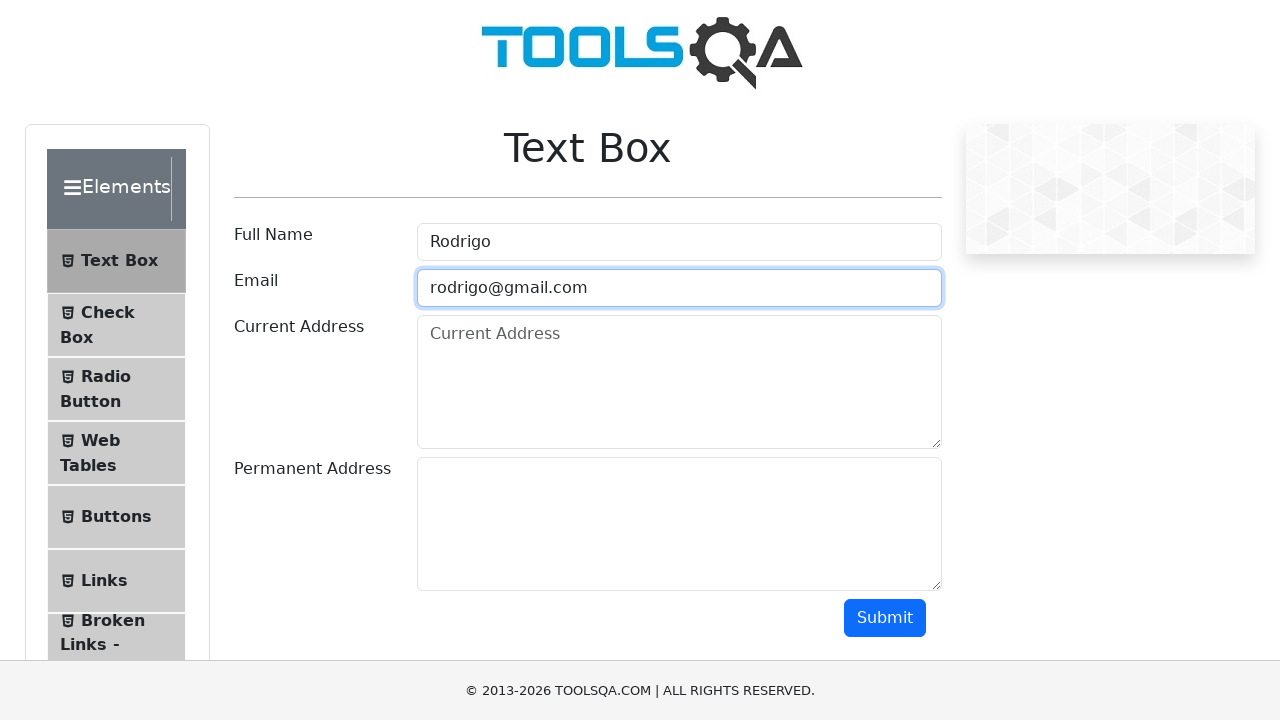

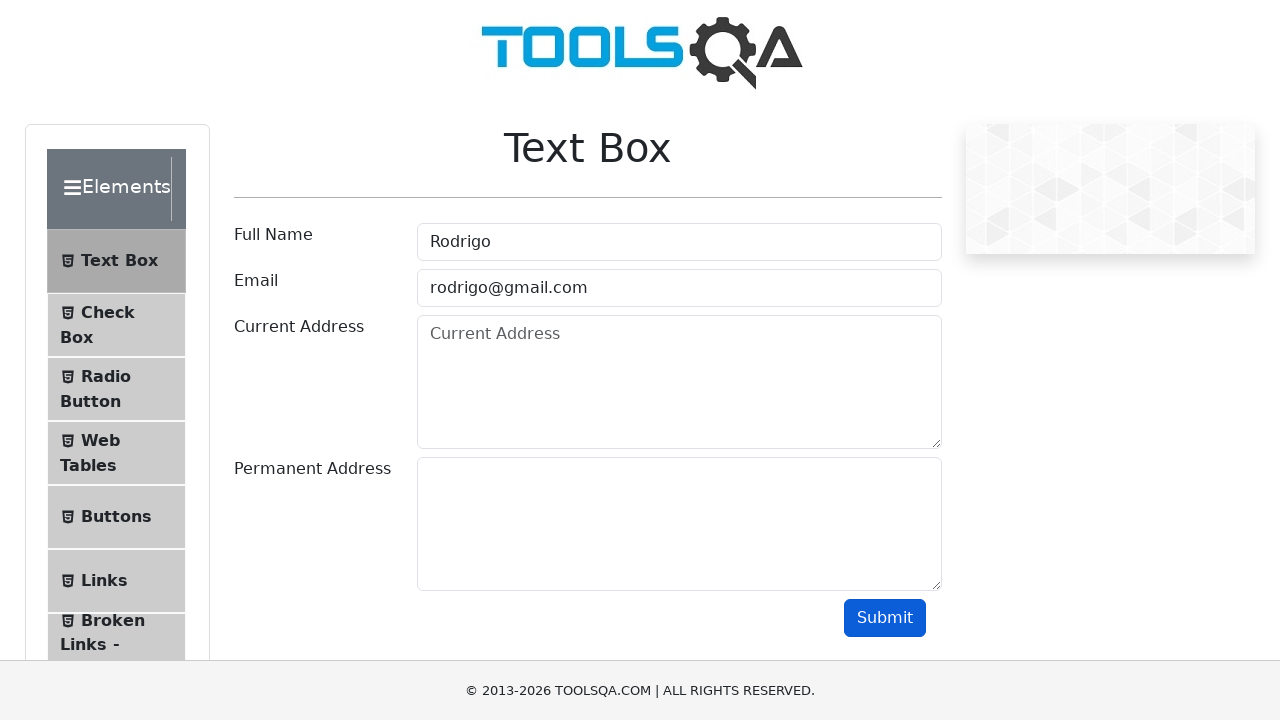